Tests navigation to Multiple Buttons page via link text, verifies page title, then navigates back to home page and verifies title again

Starting URL: https://practice.cydeo.com/

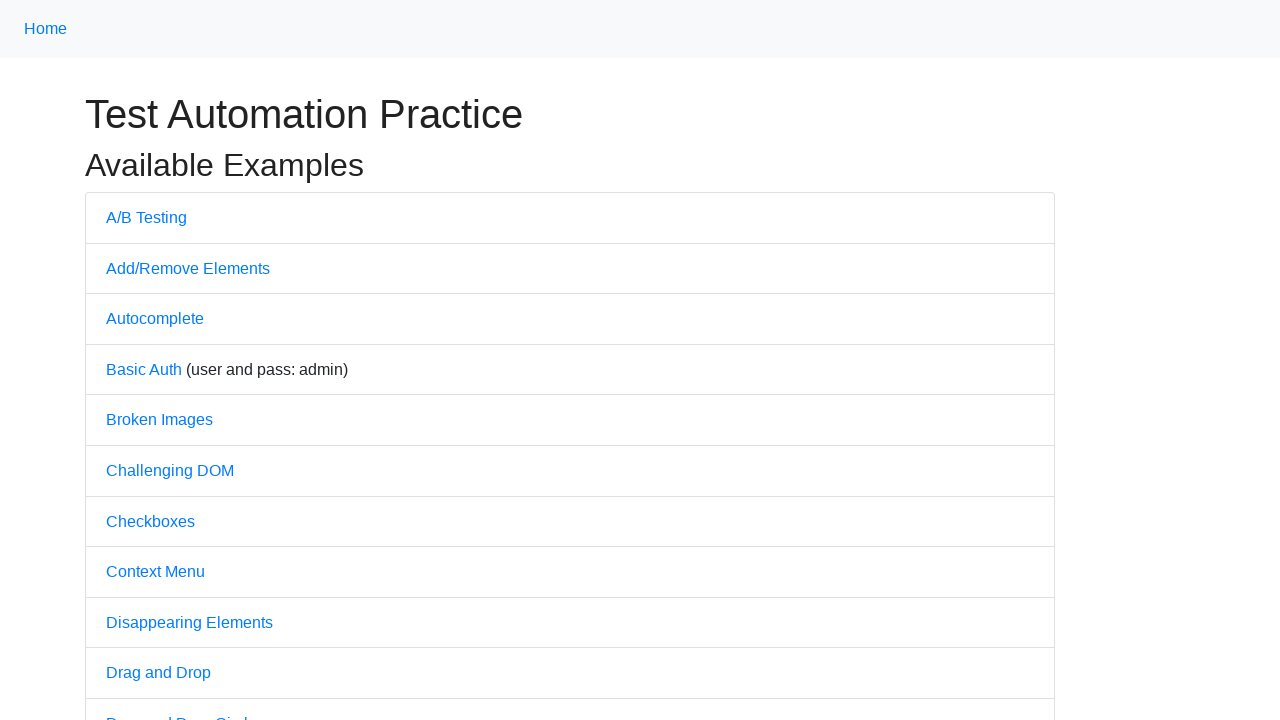

Clicked on 'Multiple Buttons' link text at (163, 360) on text=Multiple Buttons
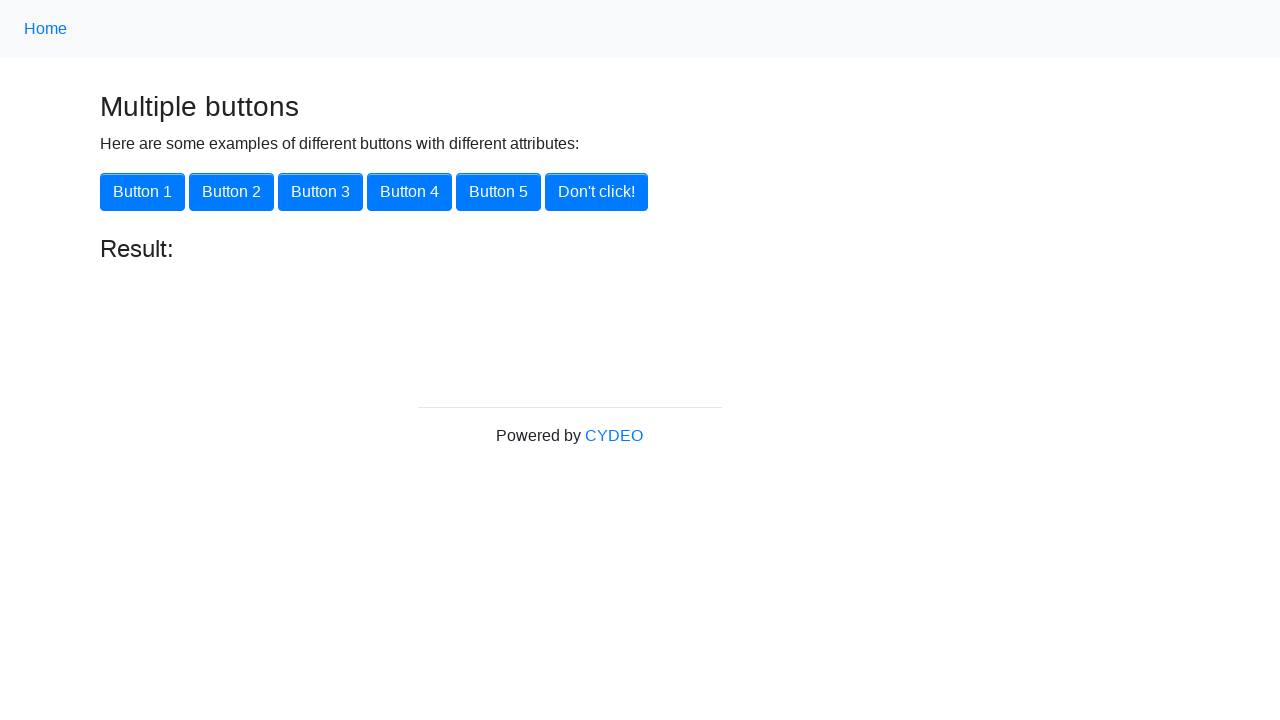

Multiple Buttons page loaded
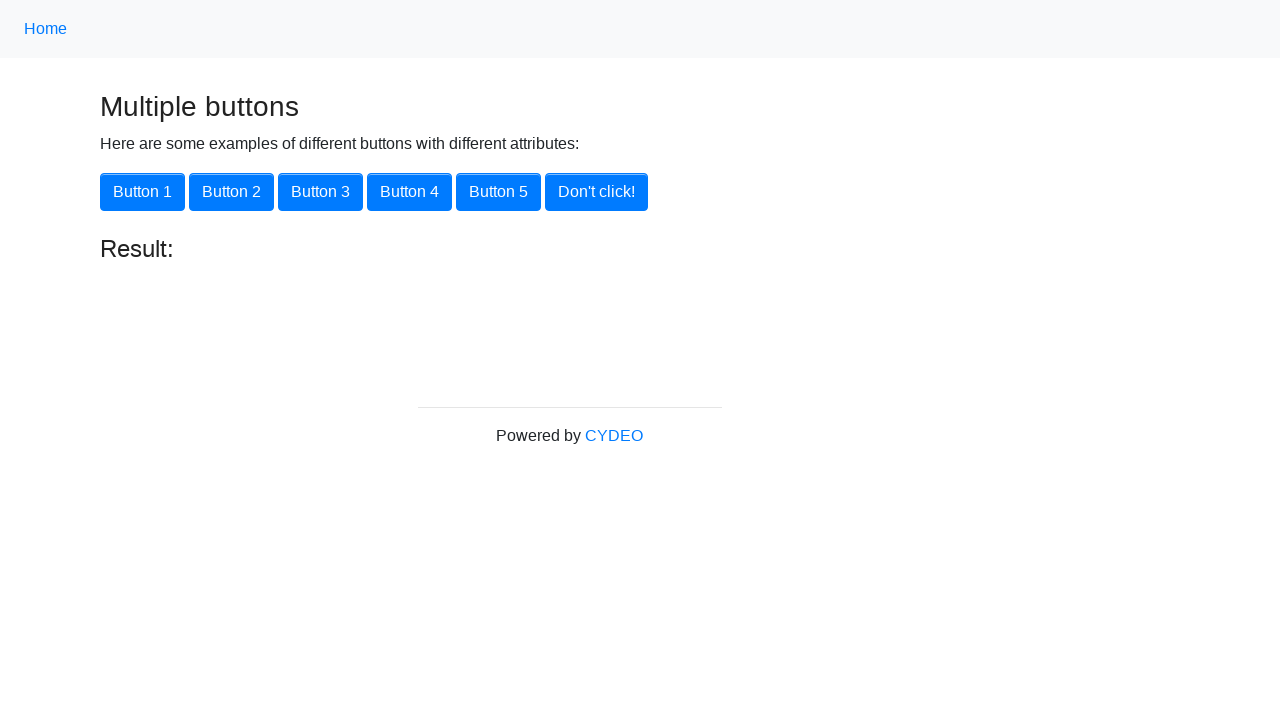

Verified page title is 'Multiple Buttons'
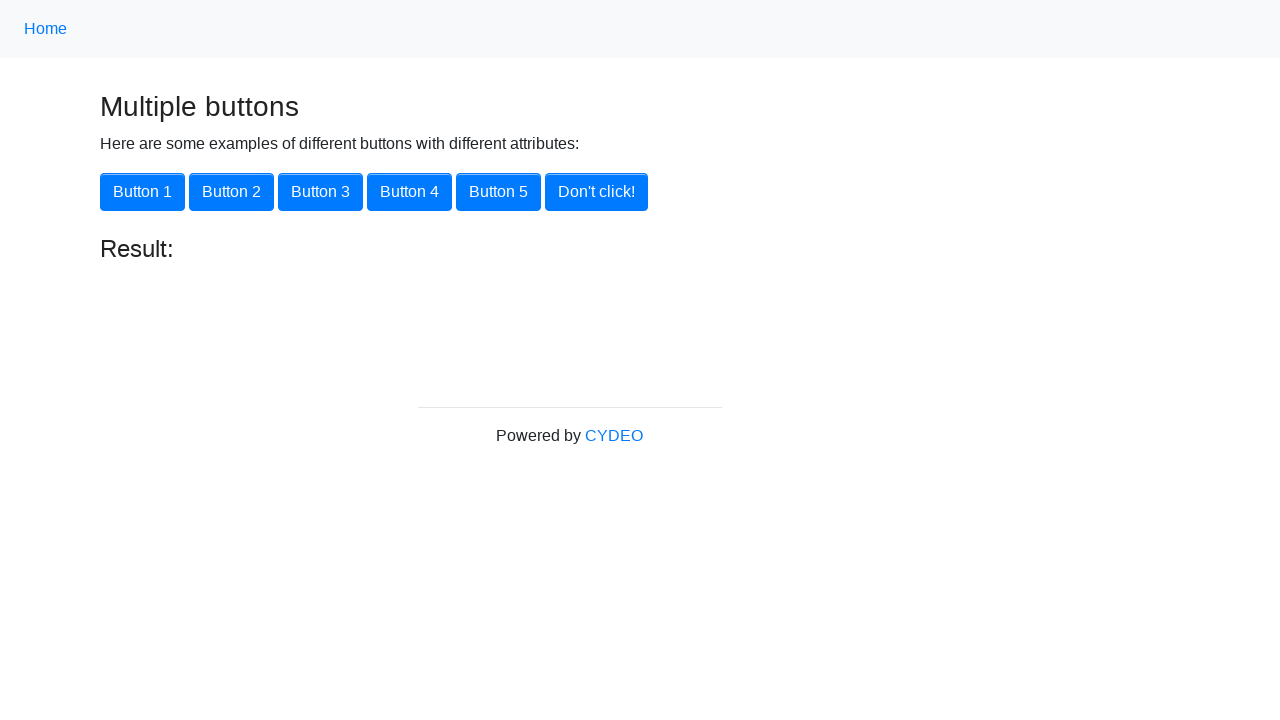

Navigated back to home page
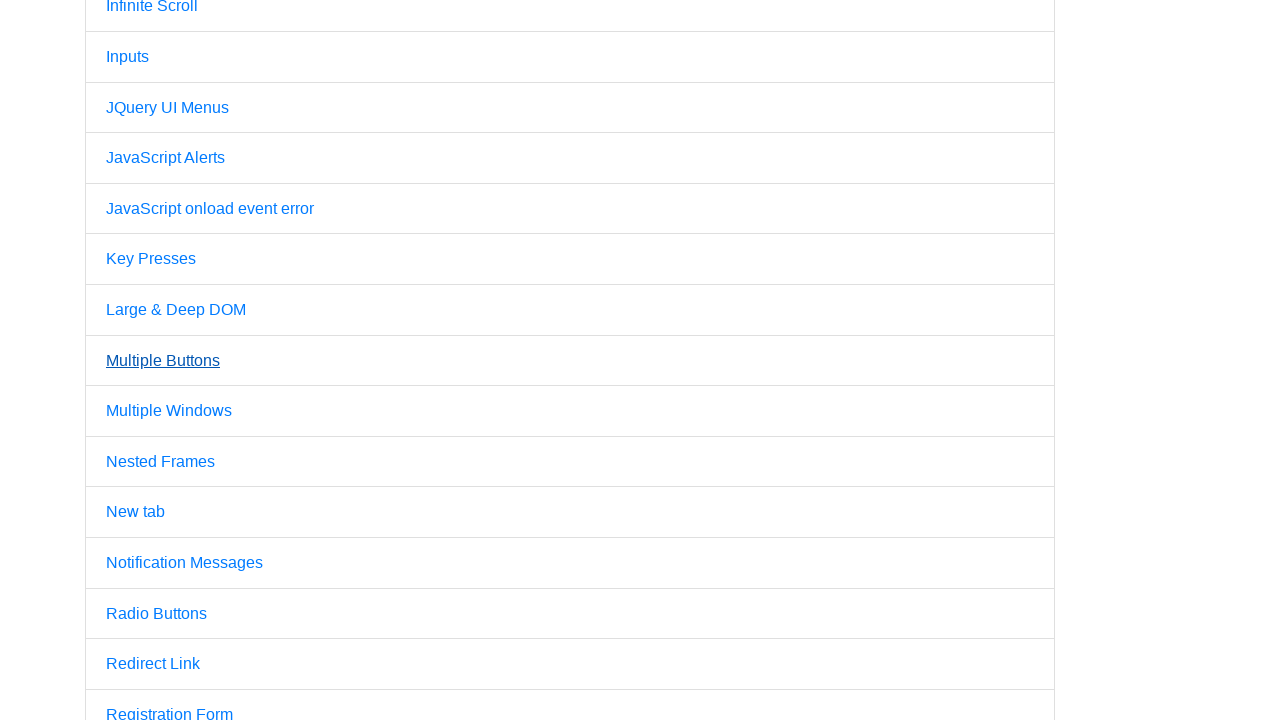

Home page loaded
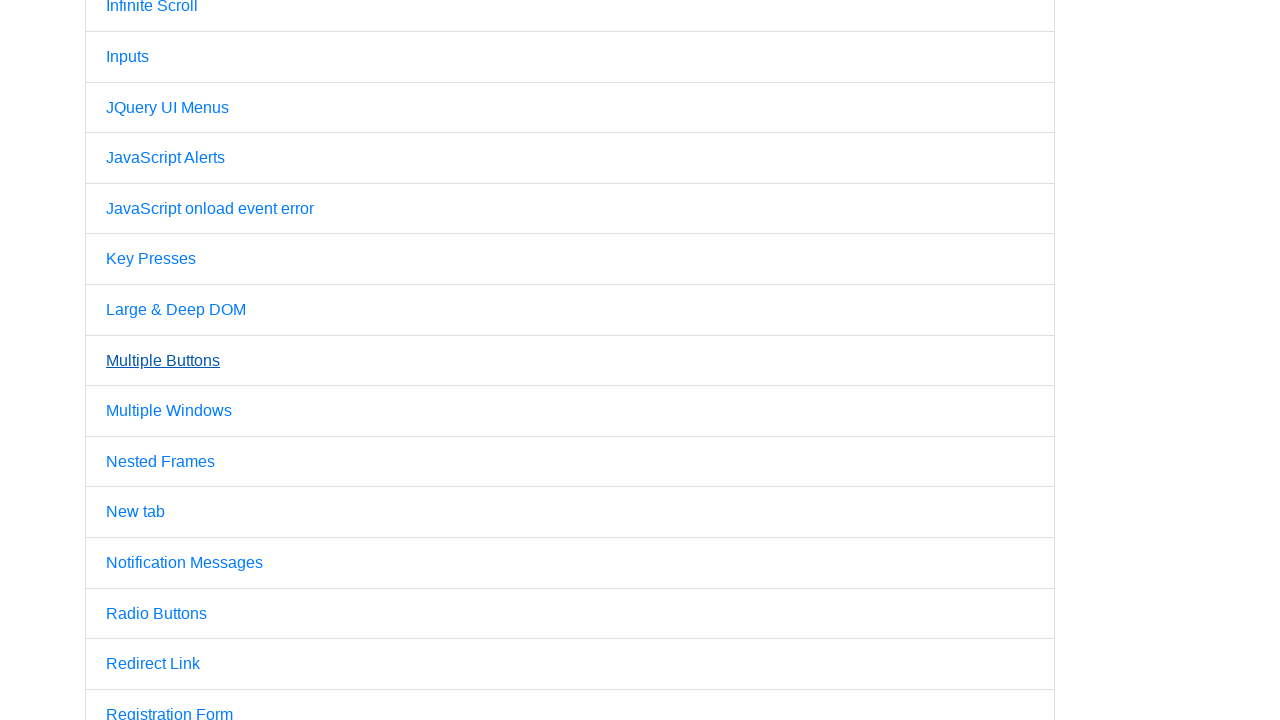

Verified home page title is 'Practice'
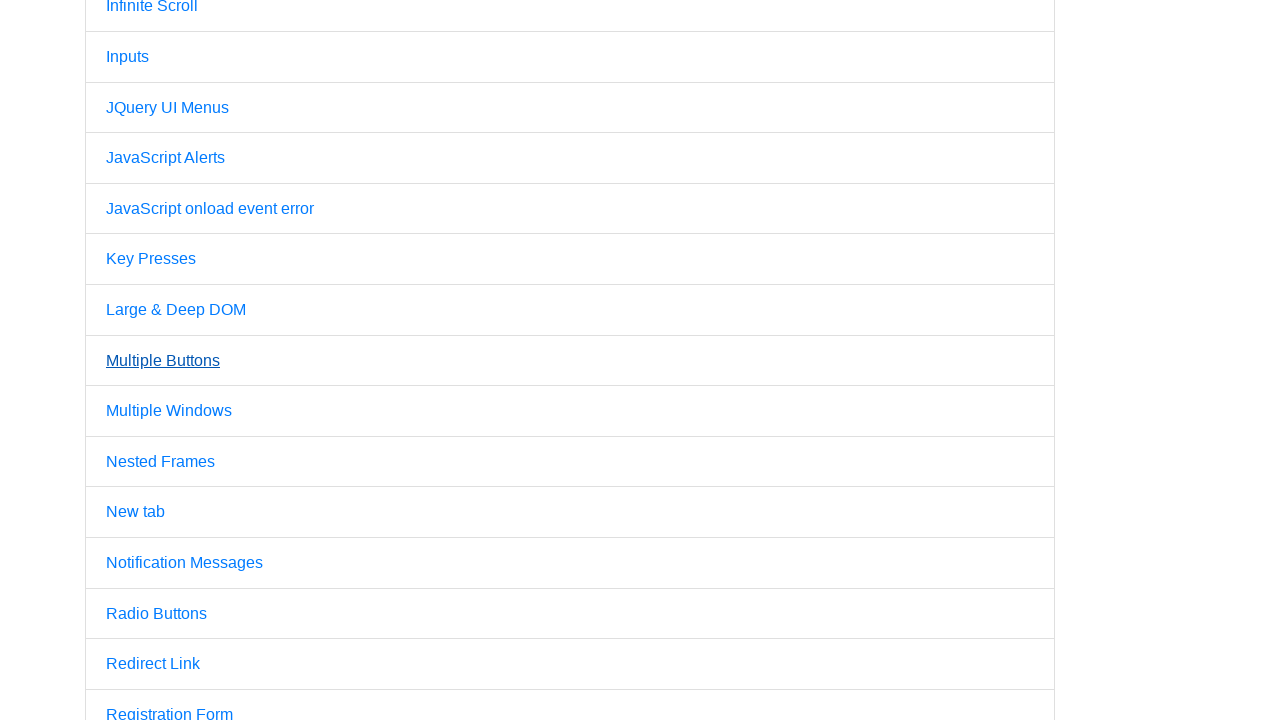

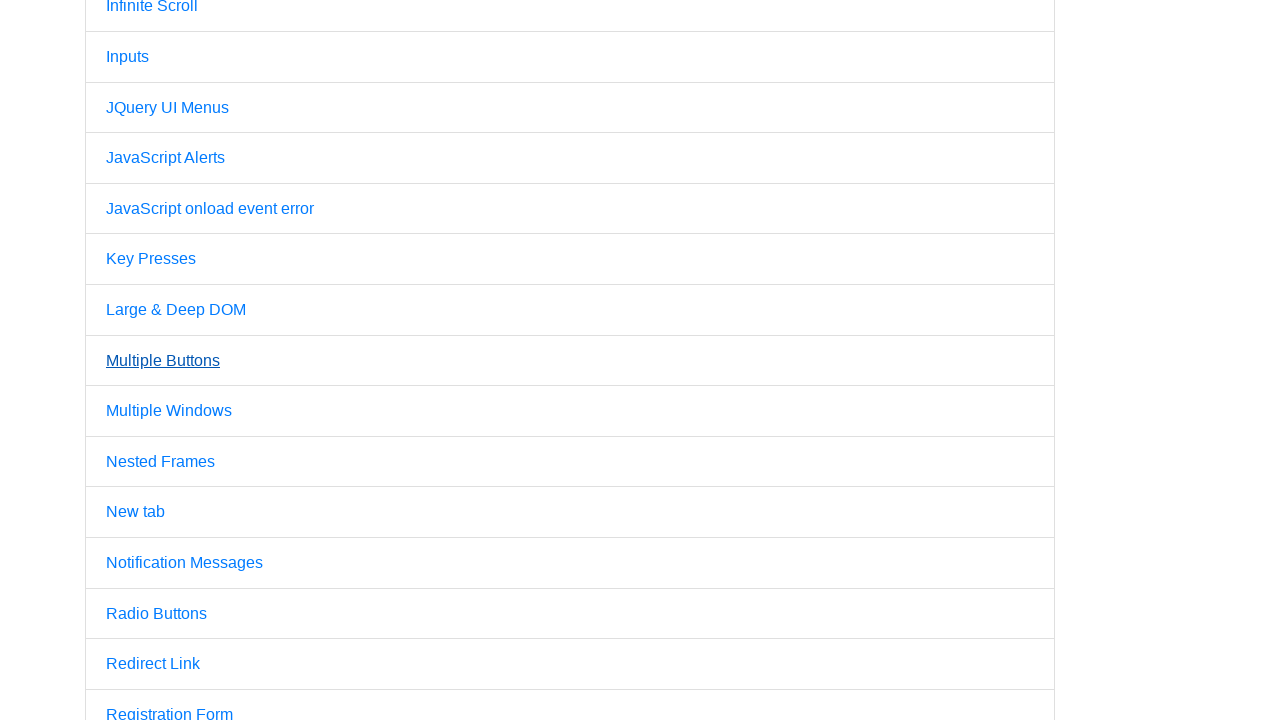